Tests a jQuery dropdown tree component by clicking on the input box and selecting an option from the dropdown list

Starting URL: https://www.jqueryscript.net/demo/Drop-Down-Combo-Tree/

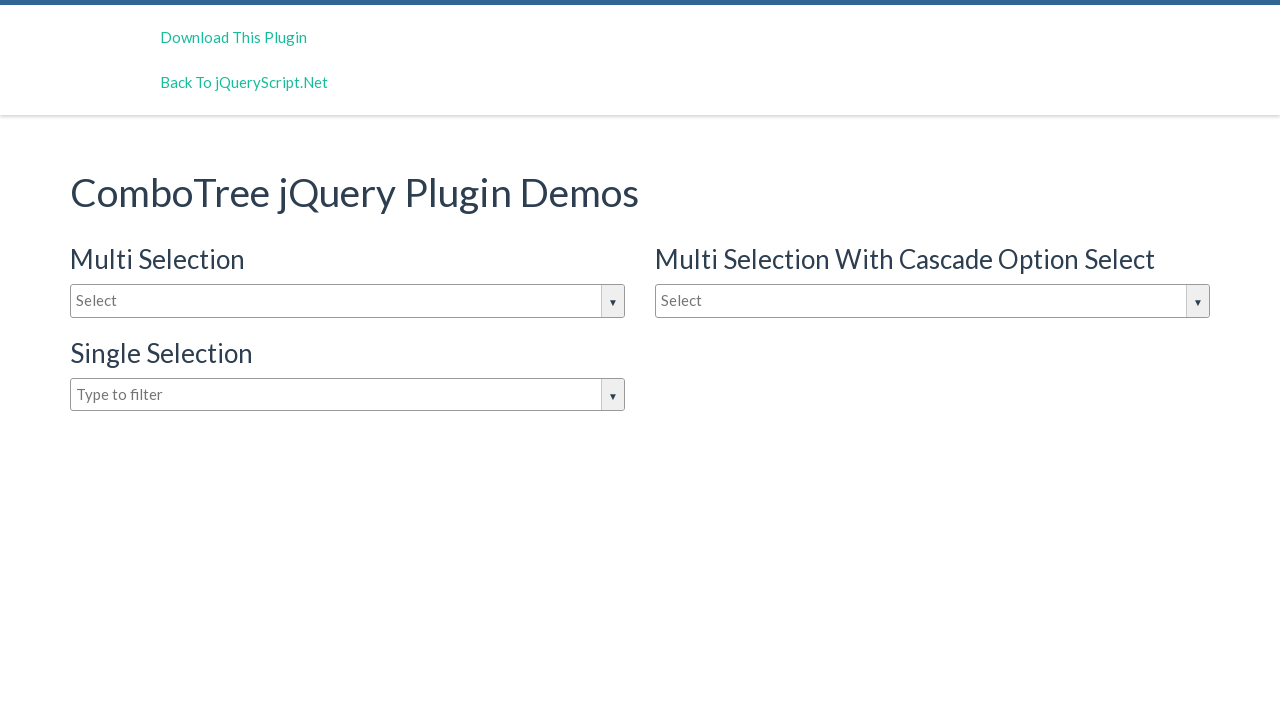

Clicked on the dropdown input box to open options at (348, 301) on #justAnInputBox
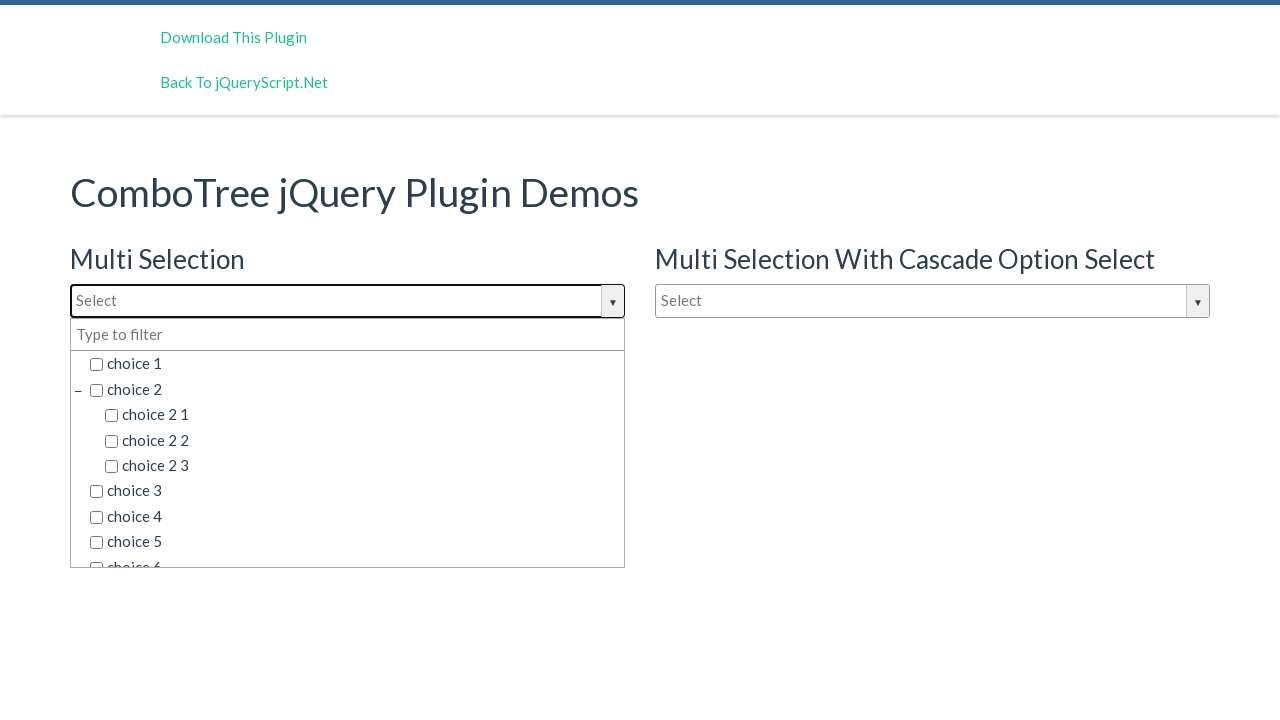

Waited for dropdown options to become visible
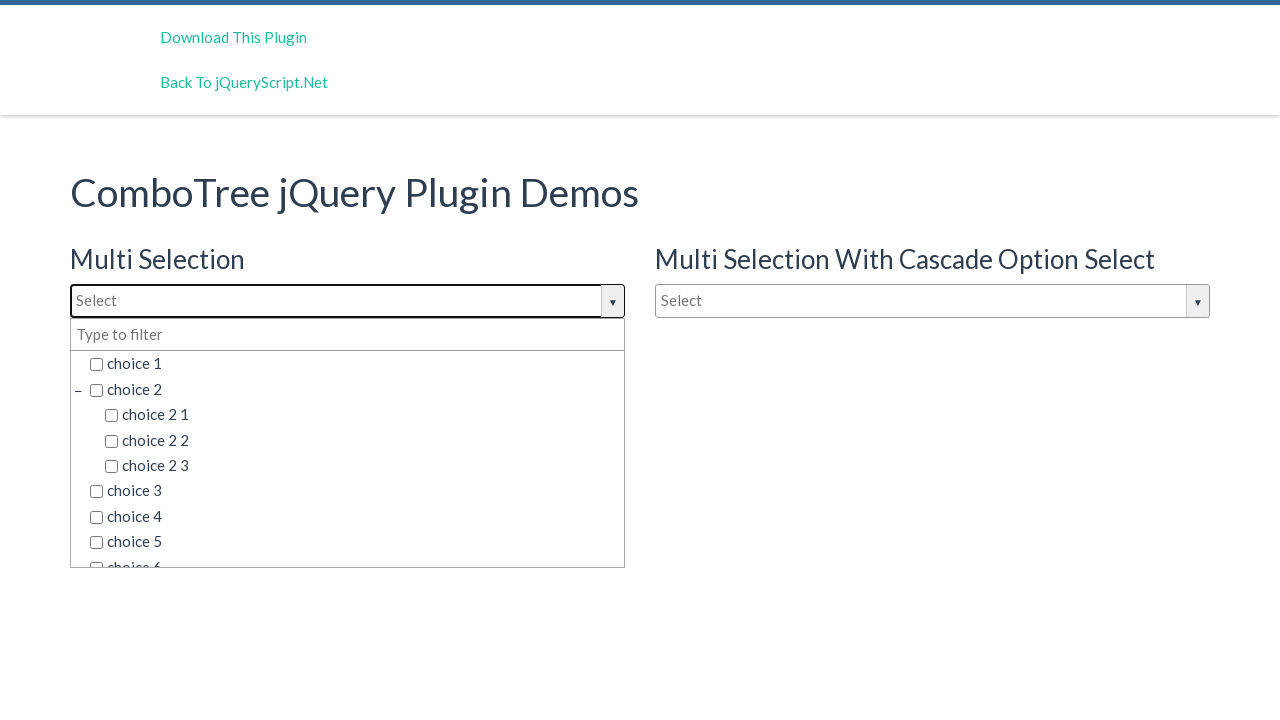

Selected 'choice 4' from the dropdown options at (355, 517) on xpath=//span[@class='comboTreeItemTitle'] >> nth=6
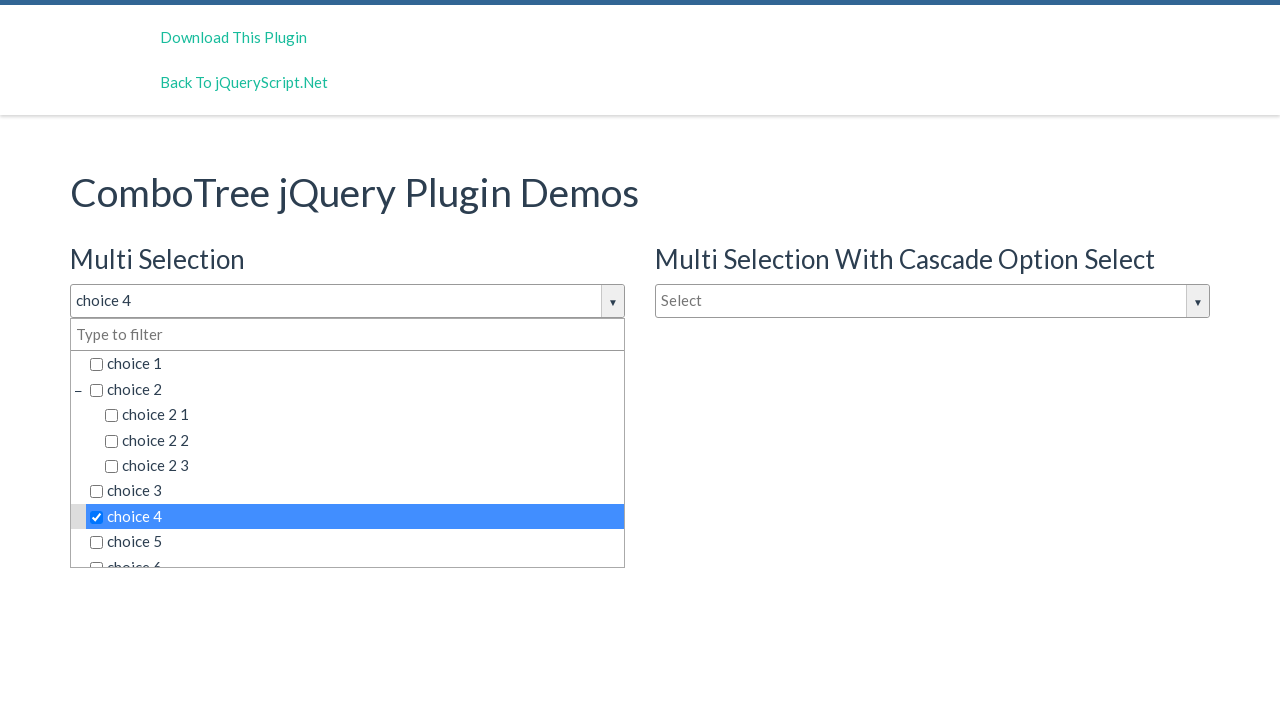

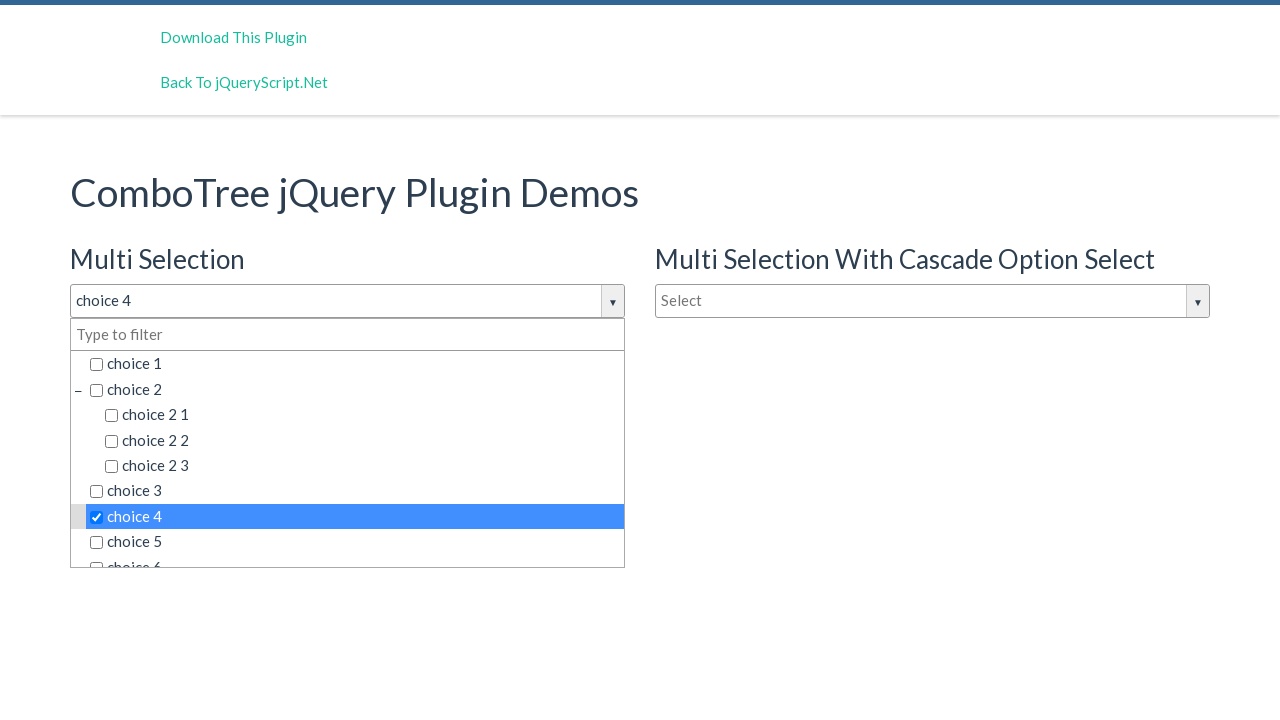